Verifies landing page loads correctly by checking the URL and page title

Starting URL: https://www.nike.com/

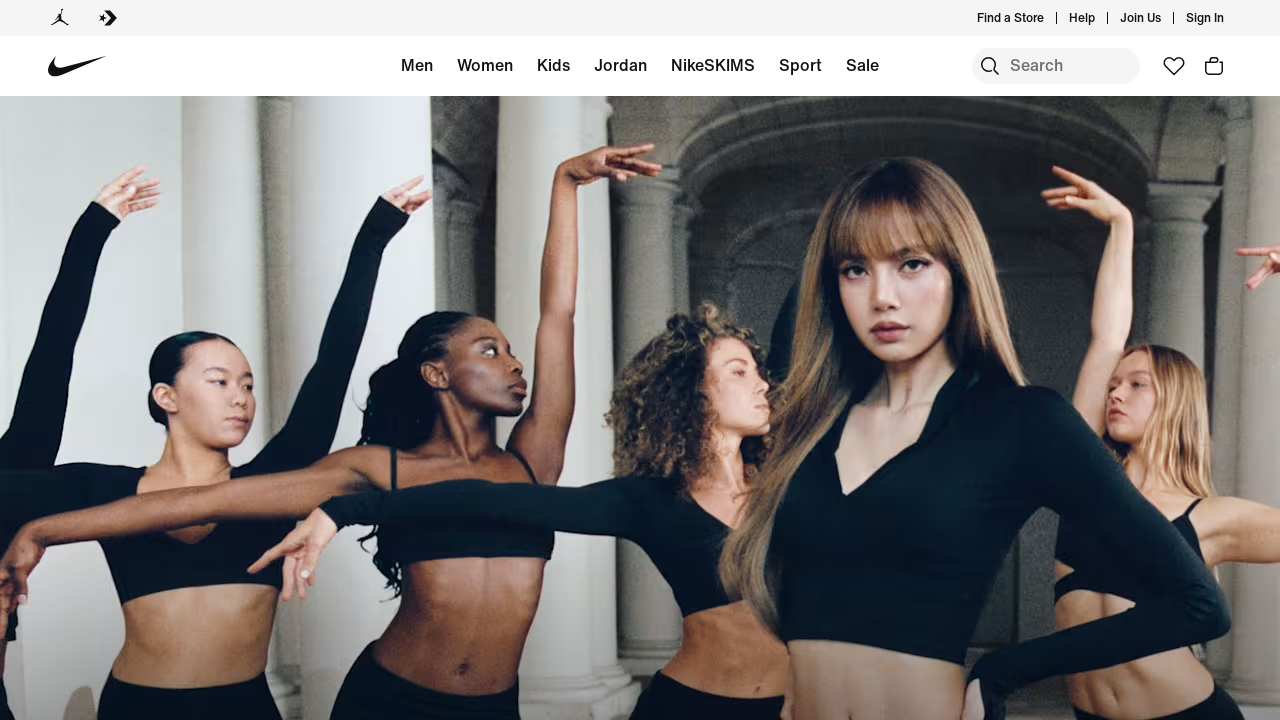

Navigated to Nike landing page
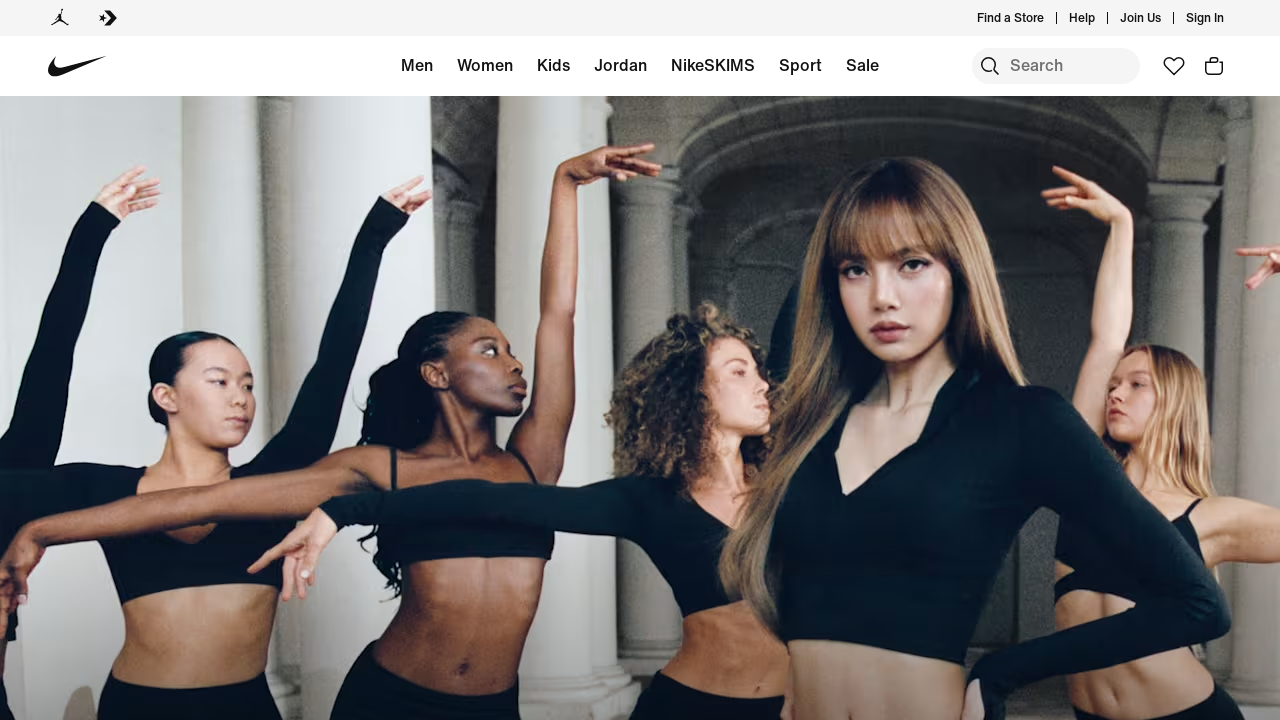

Verified page title exists and is not empty
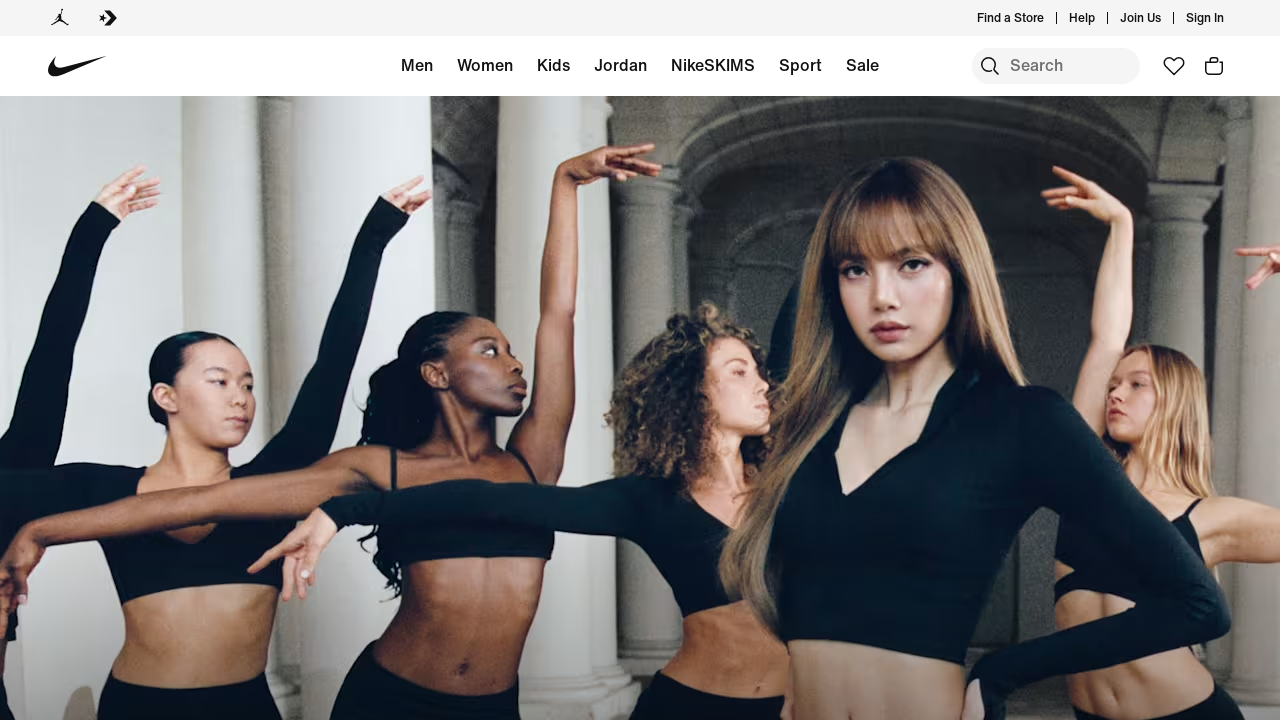

Verified current URL matches expected Nike landing page URL
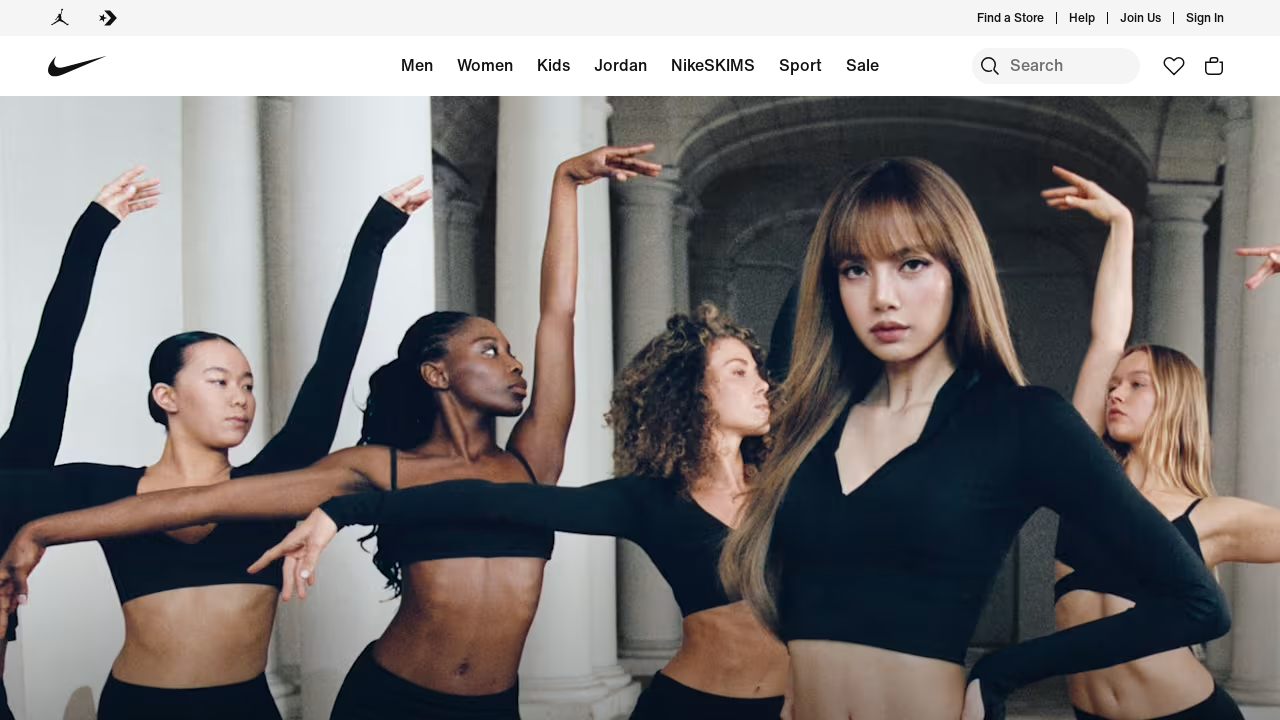

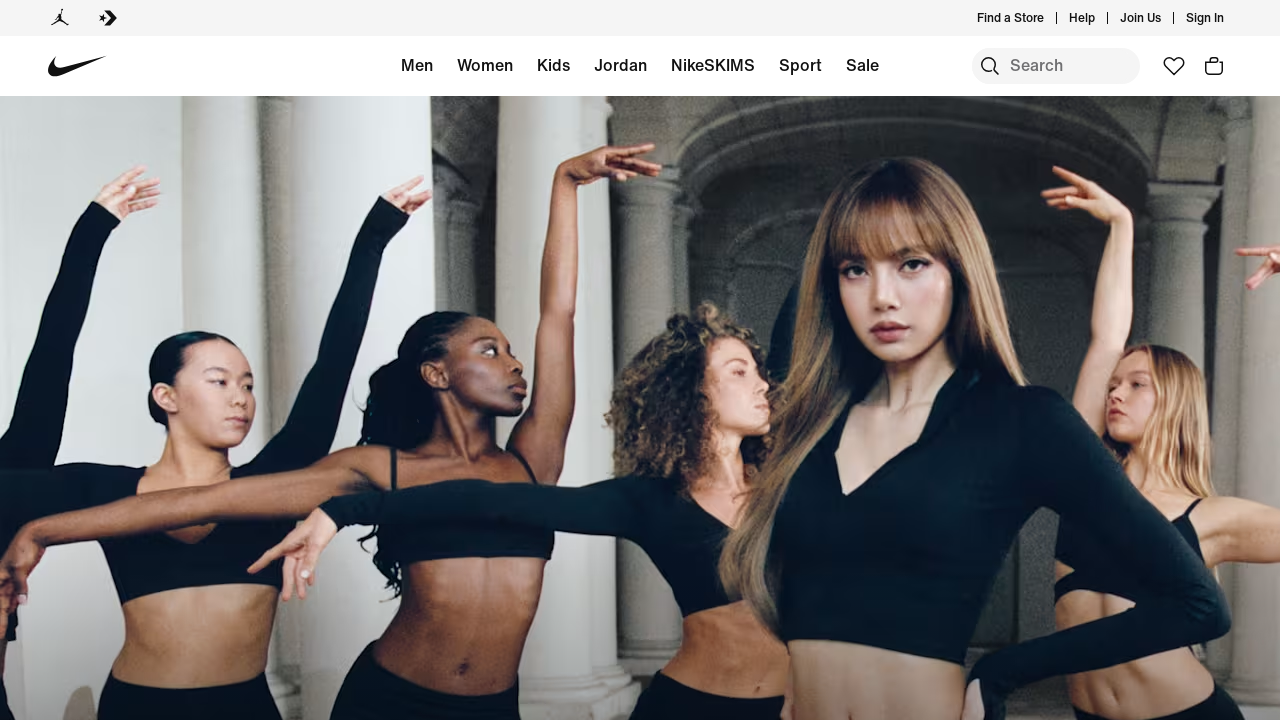